Tests browser window handling by clicking a button that opens a new child window, then switching to that window and verifying the heading text is present.

Starting URL: https://demoqa.com/browser-windows

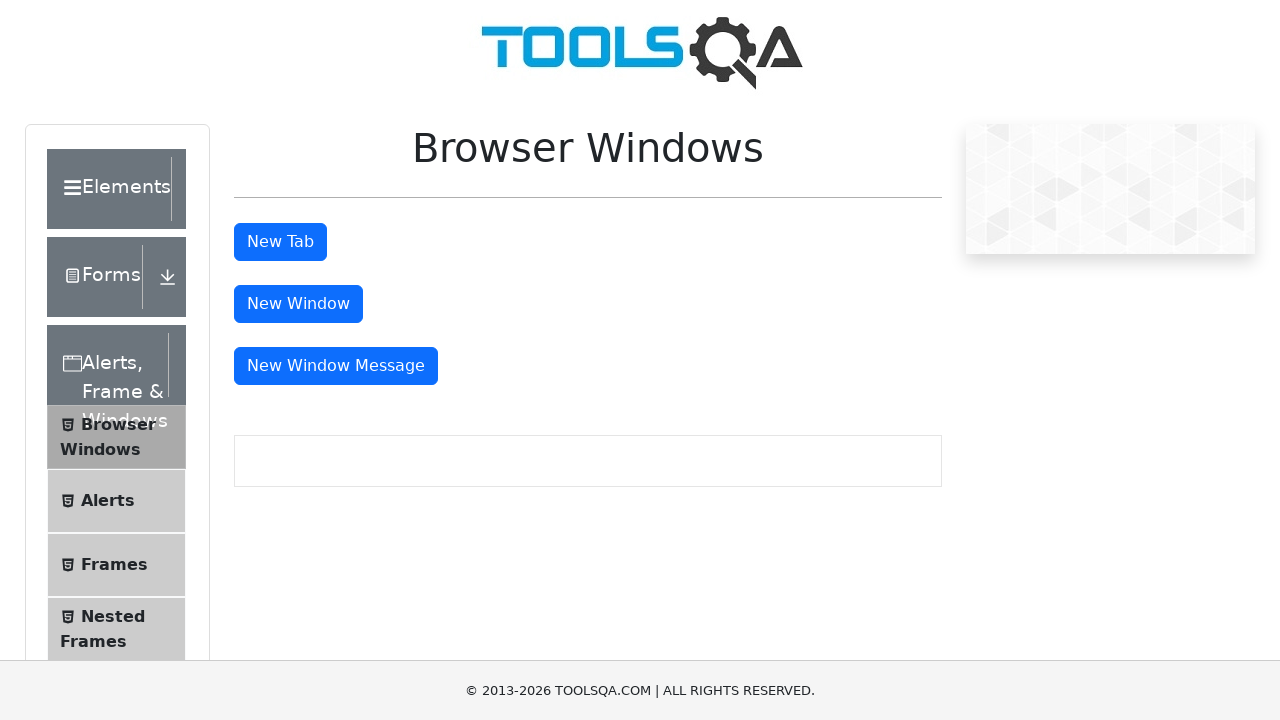

Clicked button to open child window at (298, 304) on #windowButton
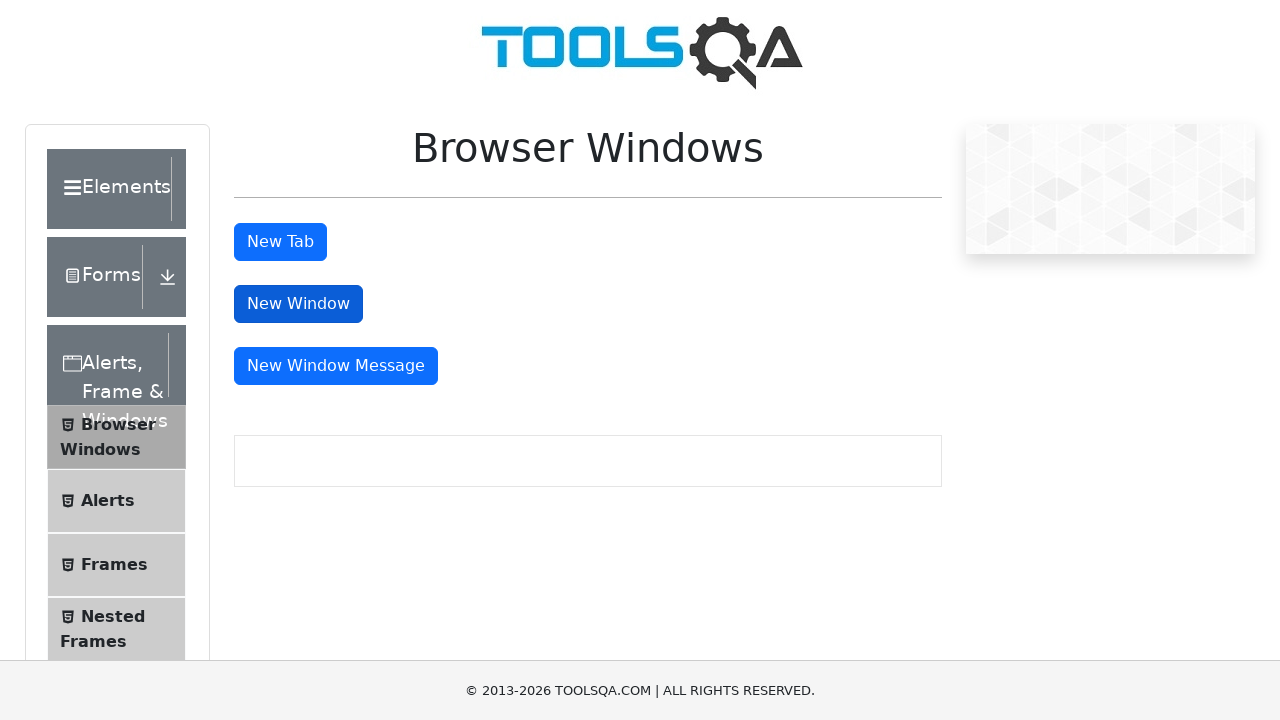

New child window opened and captured
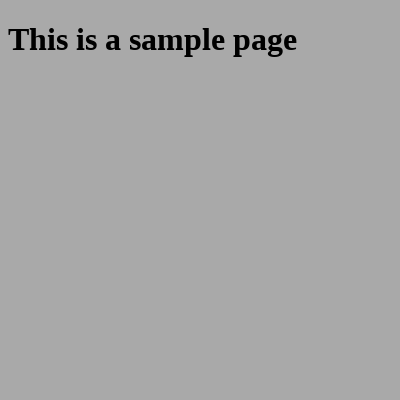

Child window finished loading
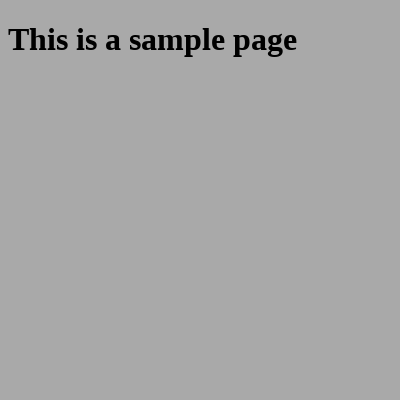

Sample heading element appeared in child window
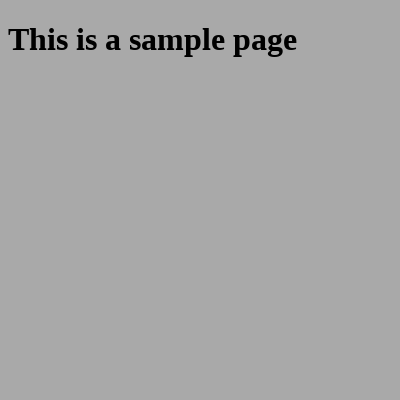

Retrieved heading text: 'This is a sample page'
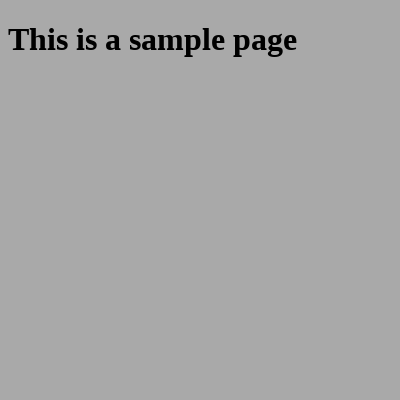

Closed child window
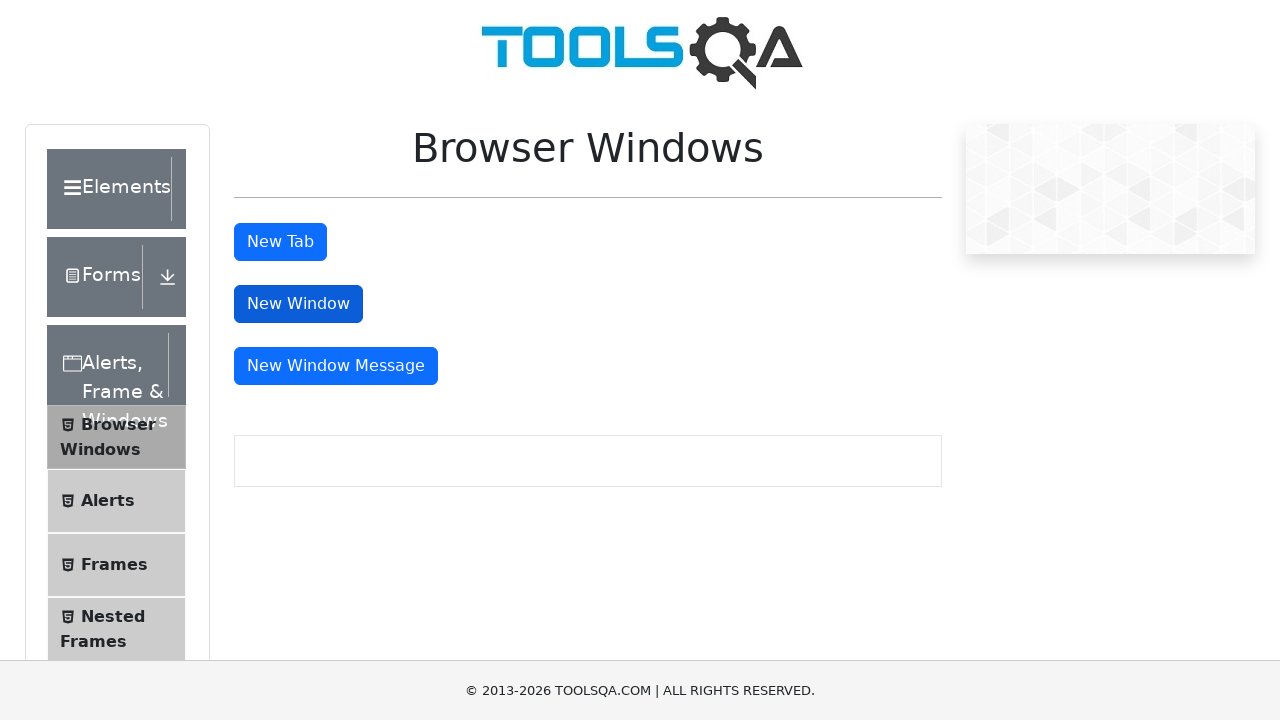

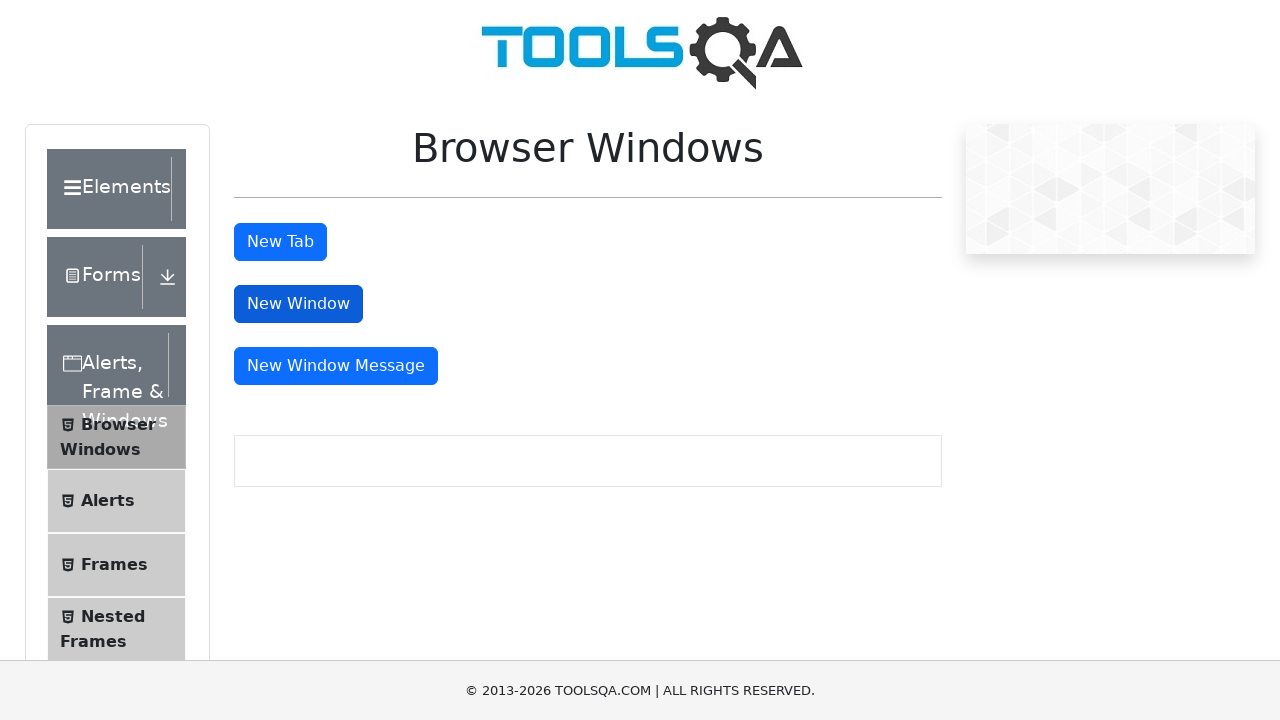